Tests men's wallets shopping flow by navigating to accessories section, selecting men's wallets, and applying filters for card slot and wallet types

Starting URL: https://www.naaptol.com/

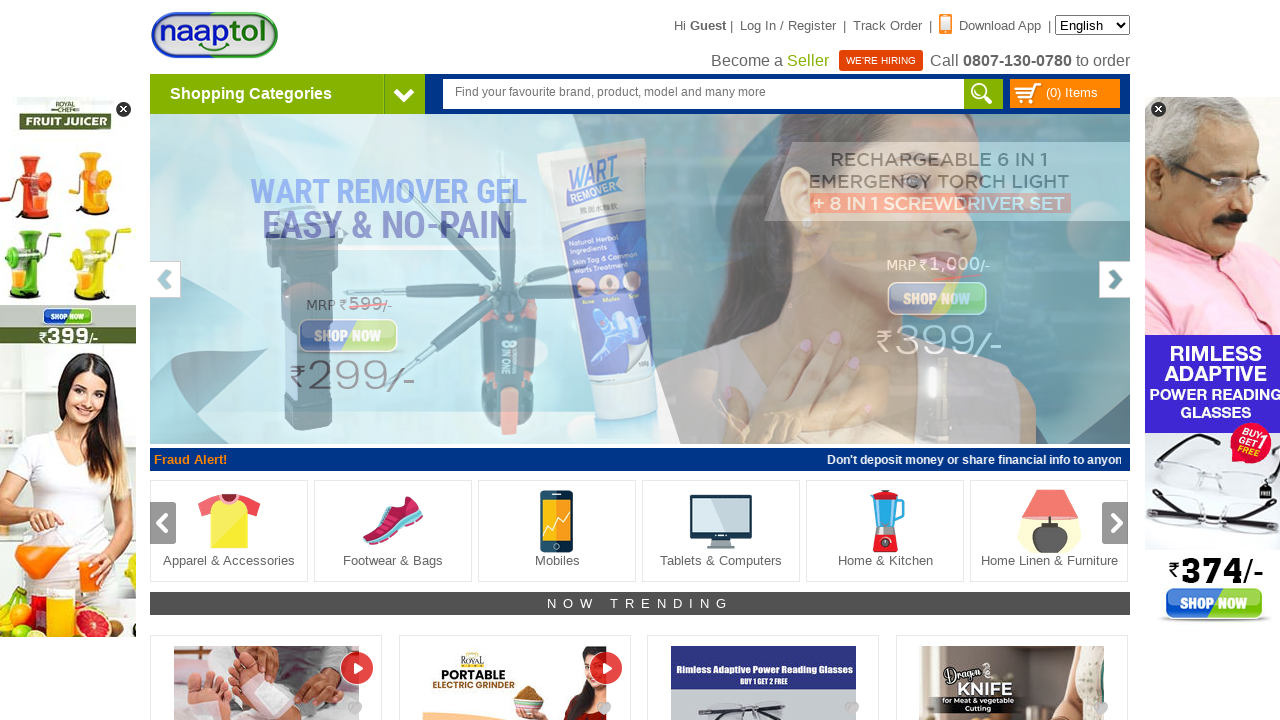

Clicked on shopping categories dropdown at (404, 94) on [class='arrowNav']
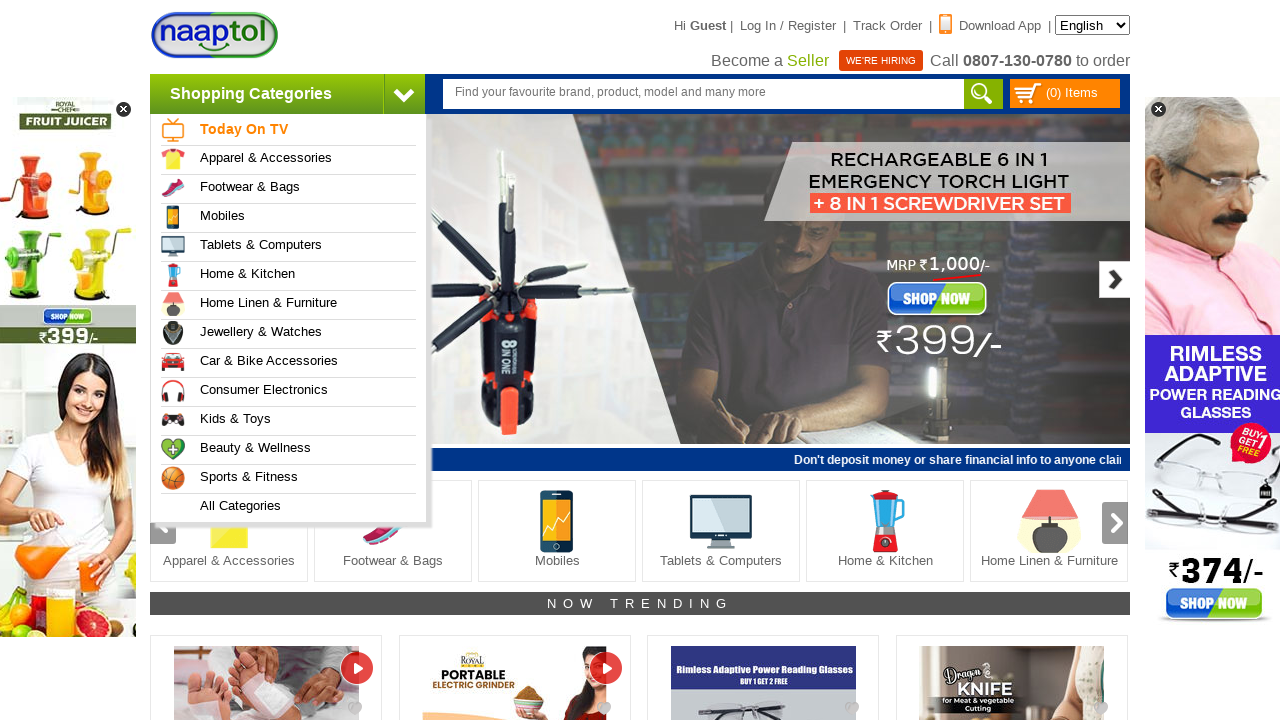

Hovered over apparels & accessories category at (294, 160) on (//*[@href='/shop-online/apparels-accessories.html'])[1]
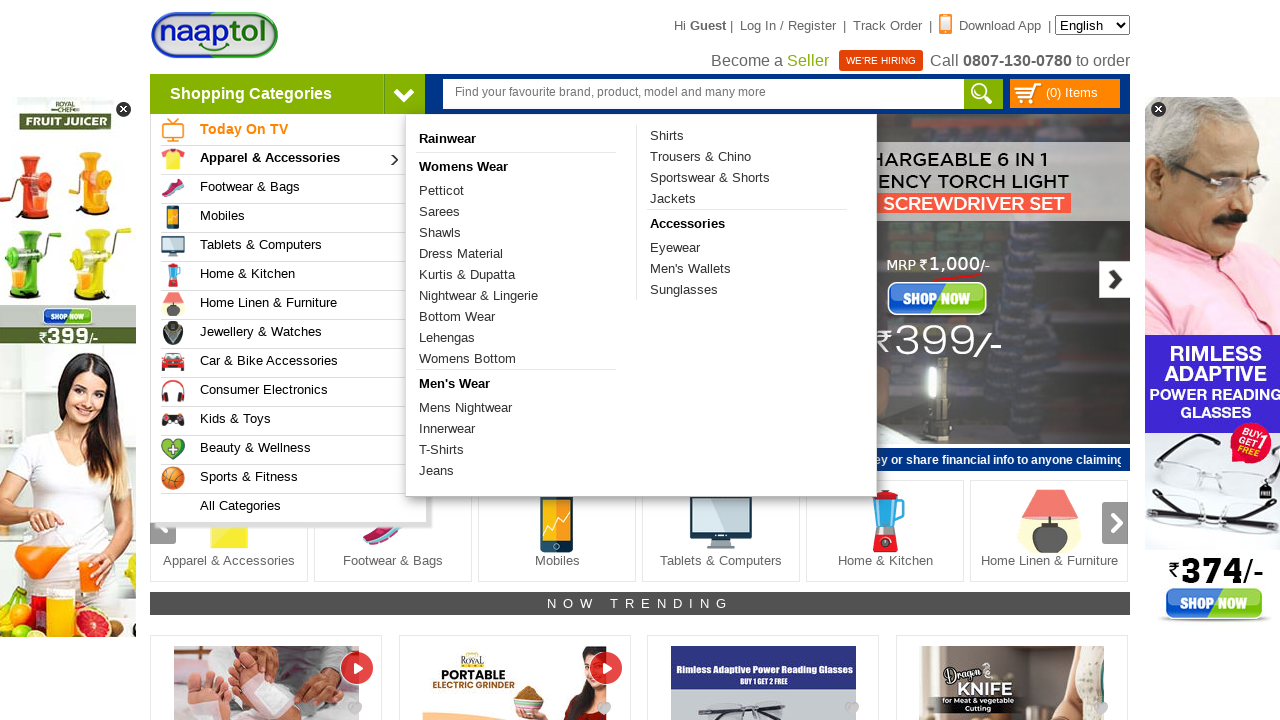

Clicked on Men's Wallets link at (747, 268) on text=Men's Wallets
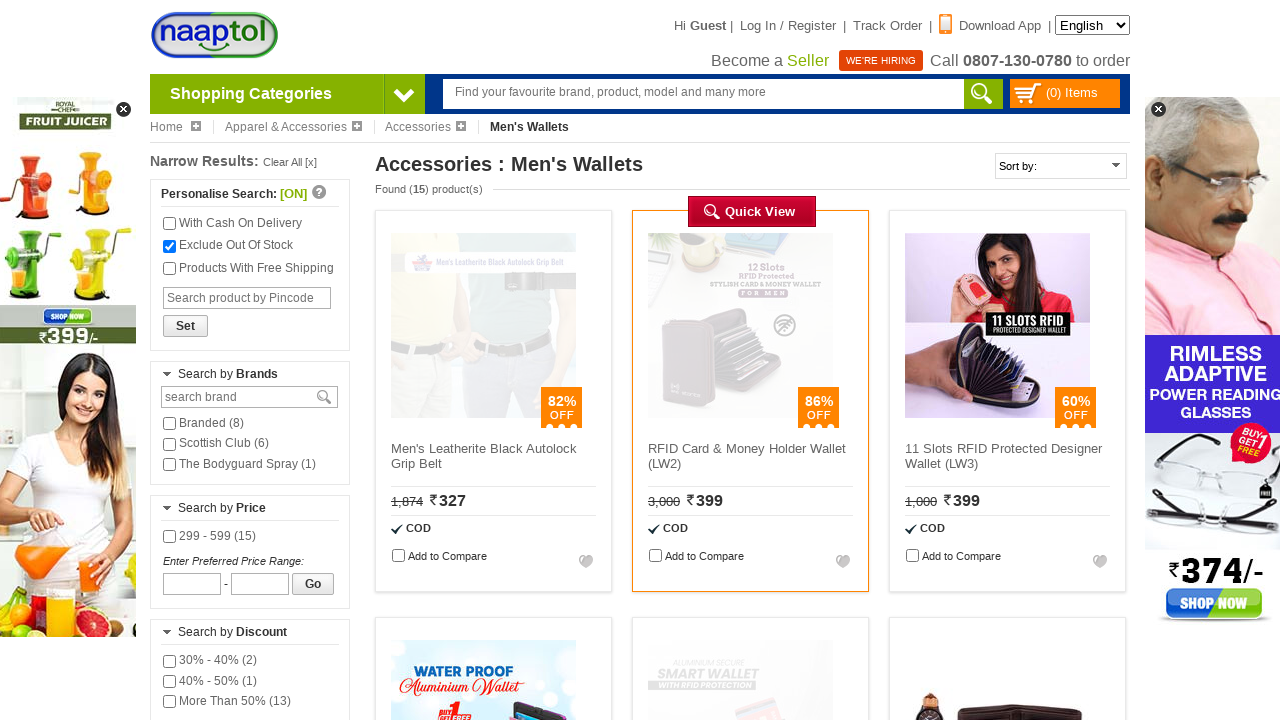

Checked card slot filter at (170, 360) on #featureFilterBox0f1
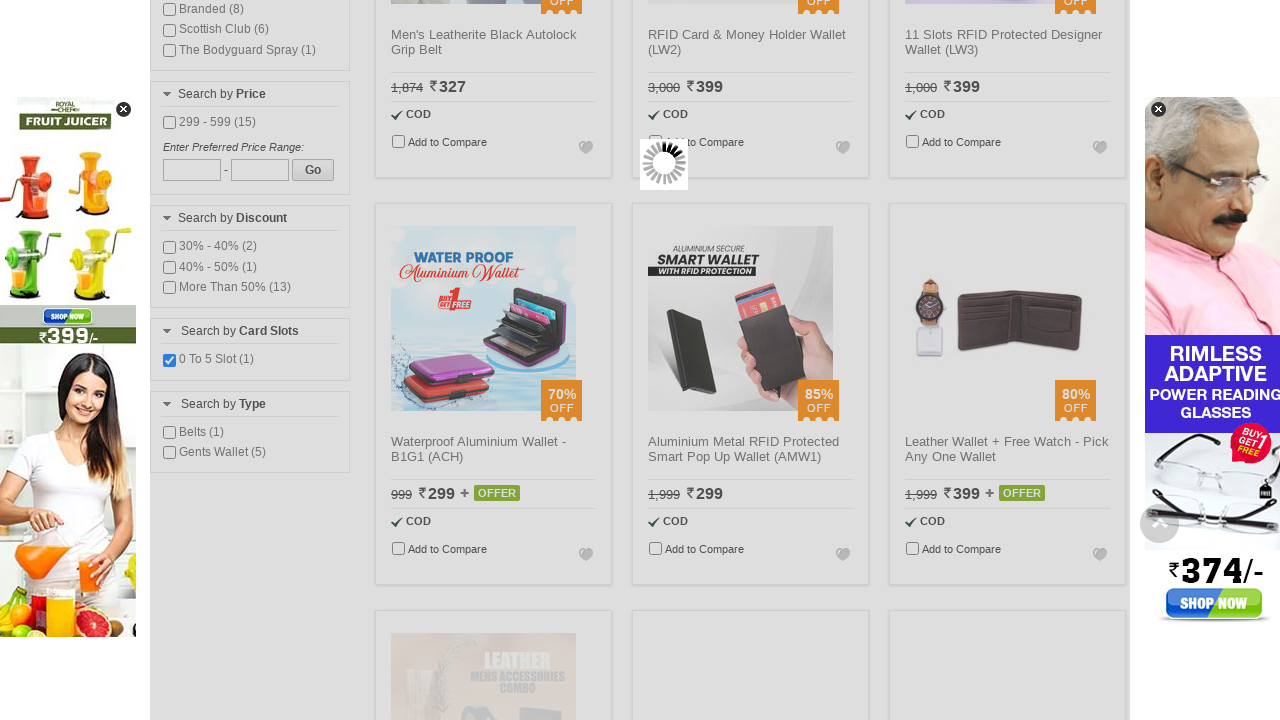

Unchecked card slot filter at (170, 361) on #featureFilterBox0f1
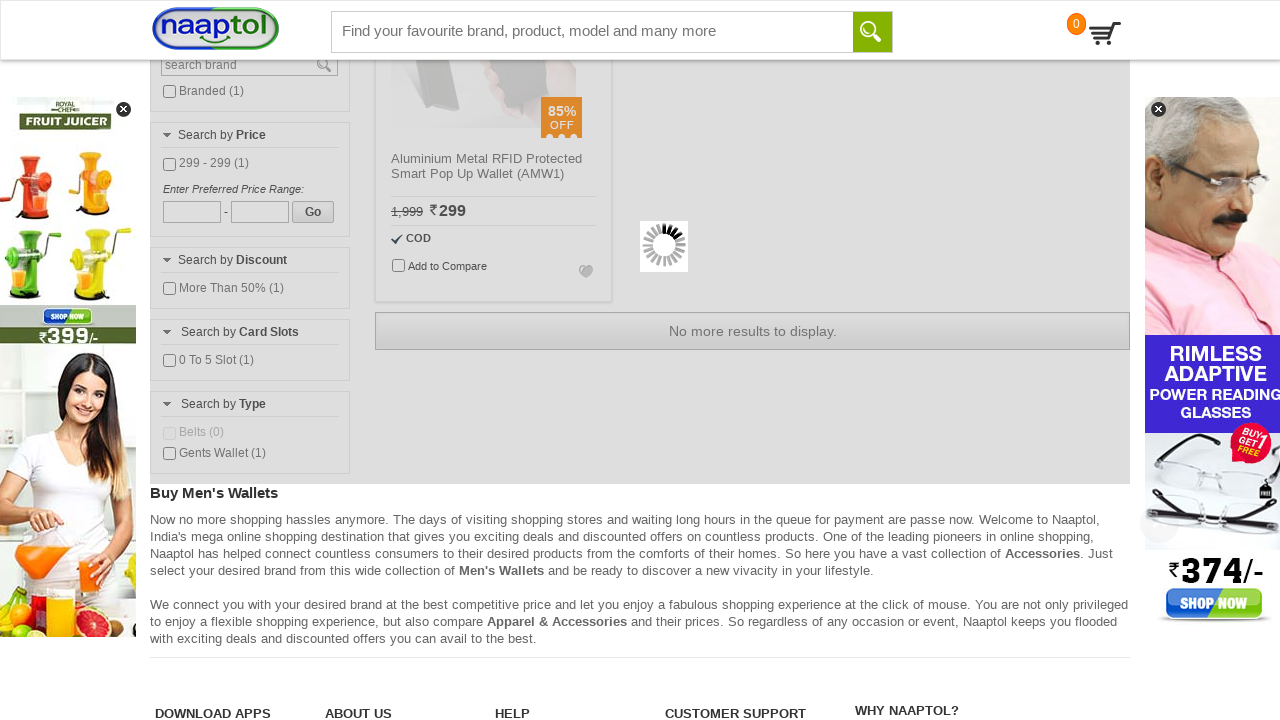

Selected wallet type filter 1 at (170, 714) on #featureFilterBox0f2
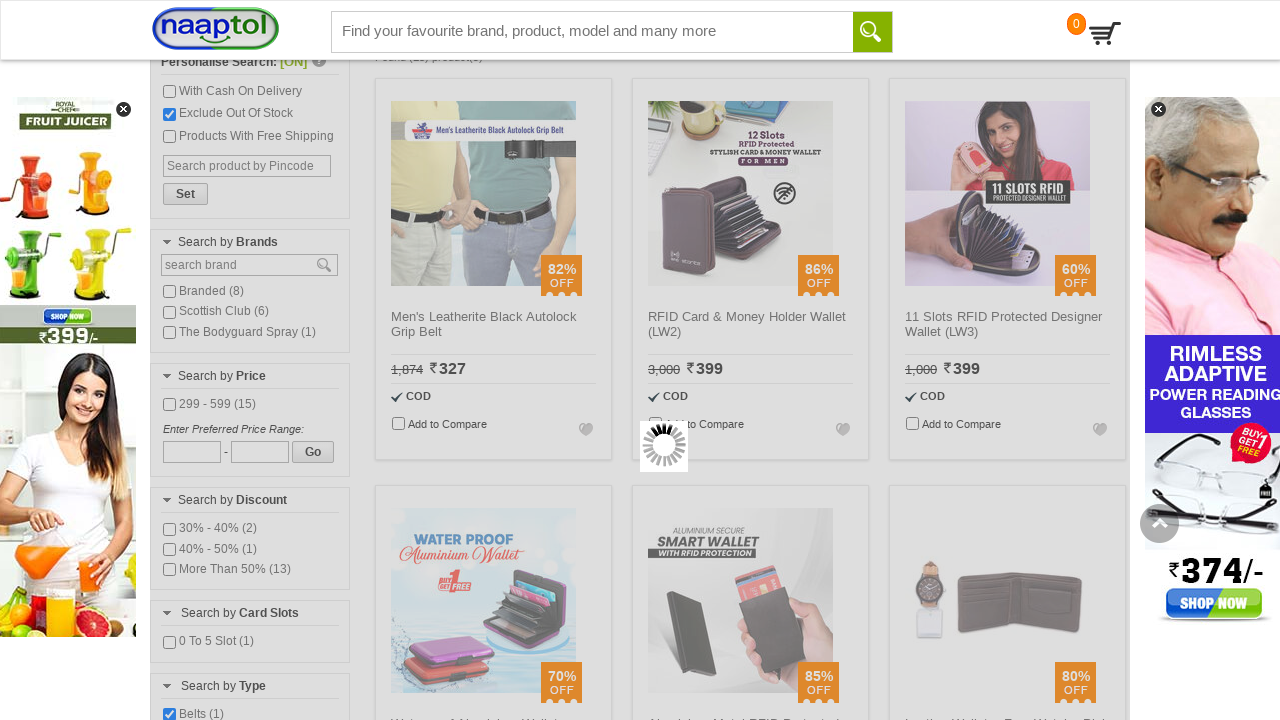

Selected wallet type filter 2 at (170, 714) on #featureFilterBox1f2
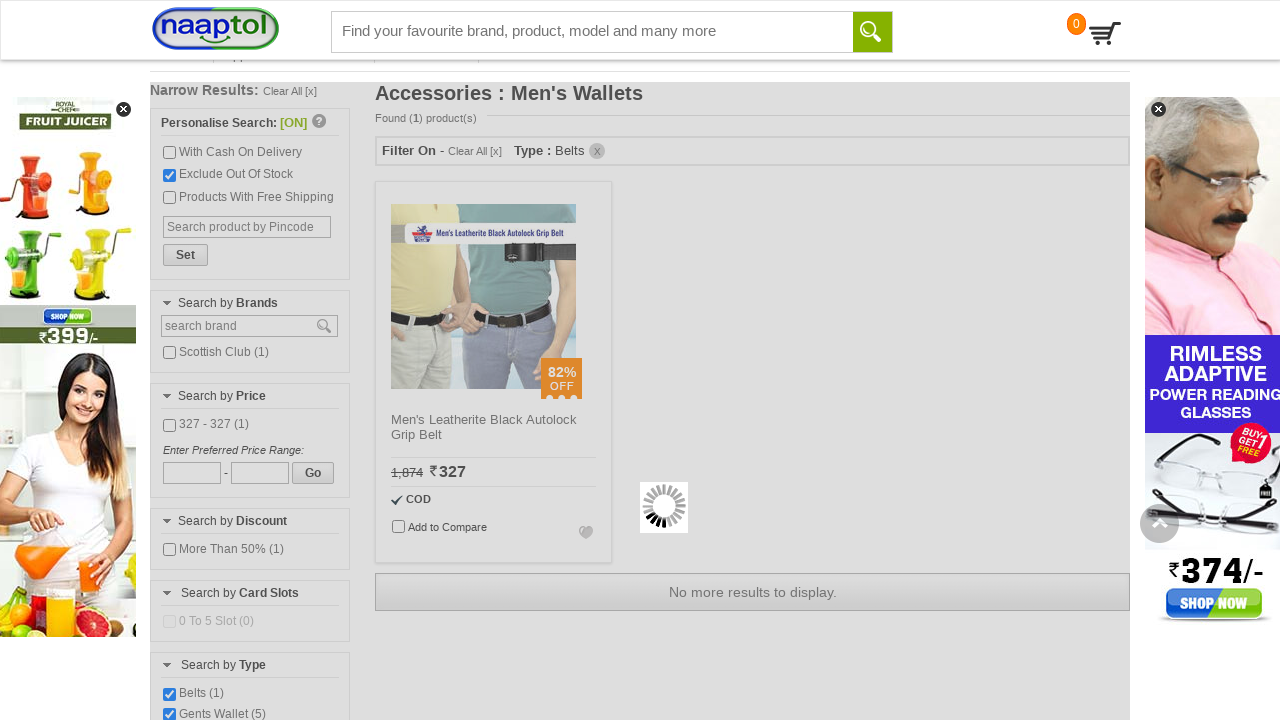

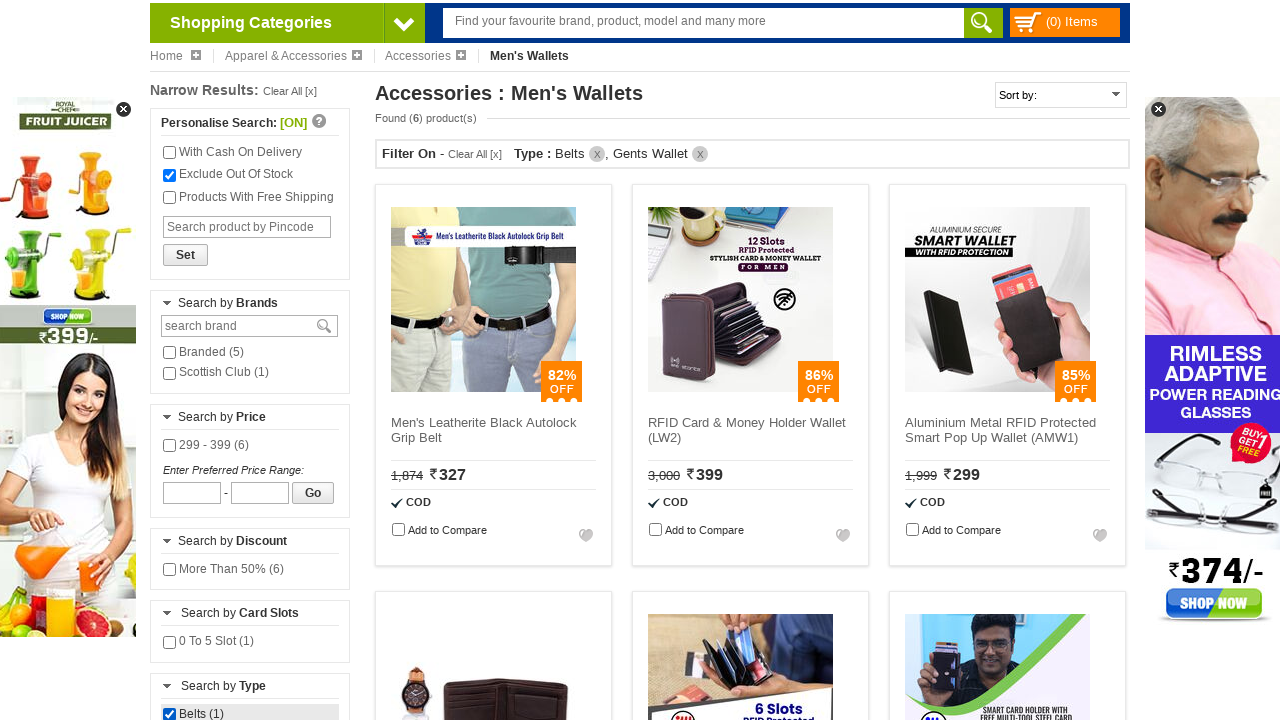